Tests jQuery UI selectable by selecting multiple items using Ctrl+click

Starting URL: https://jqueryui.com/selectable/

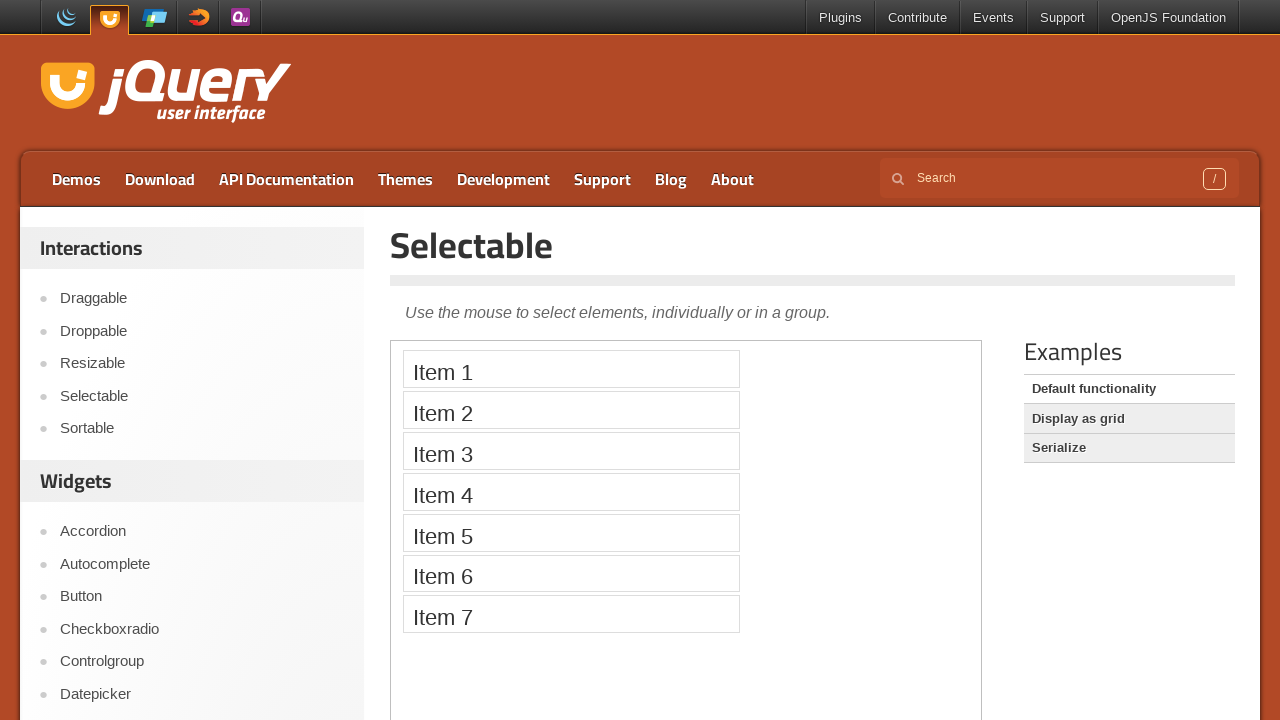

Navigated to jQuery UI selectable demo page
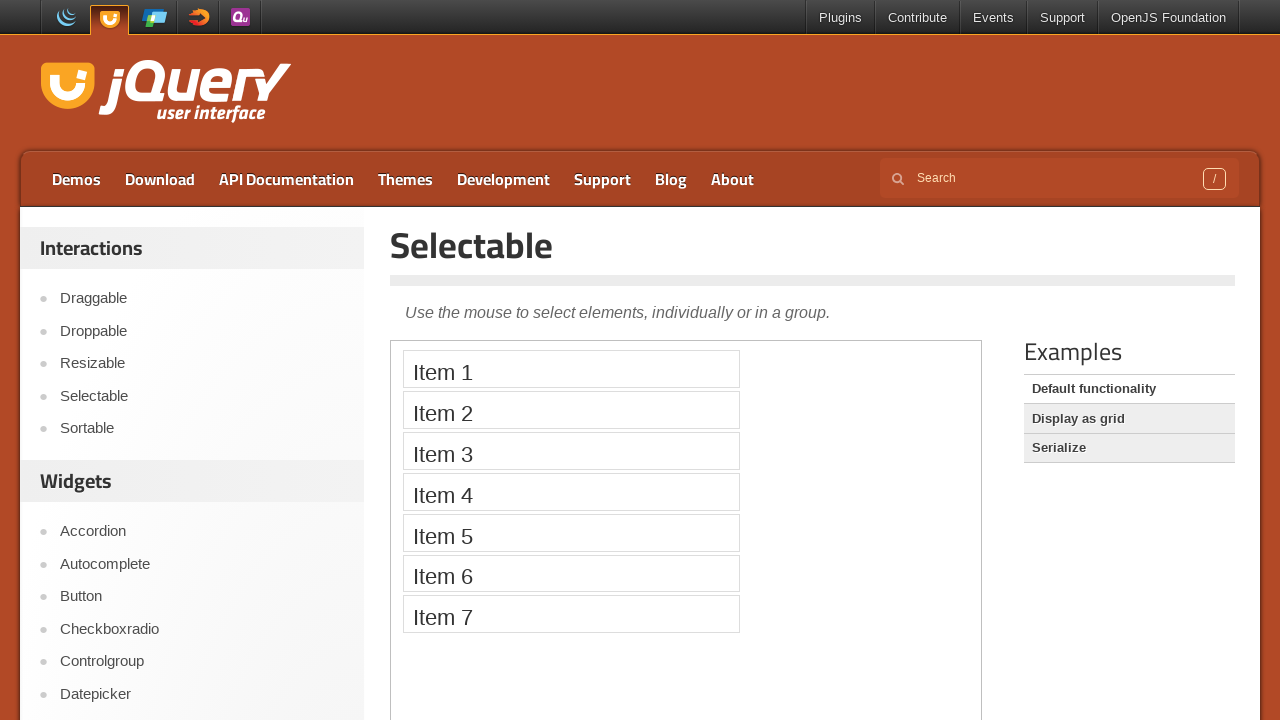

Located demo iframe
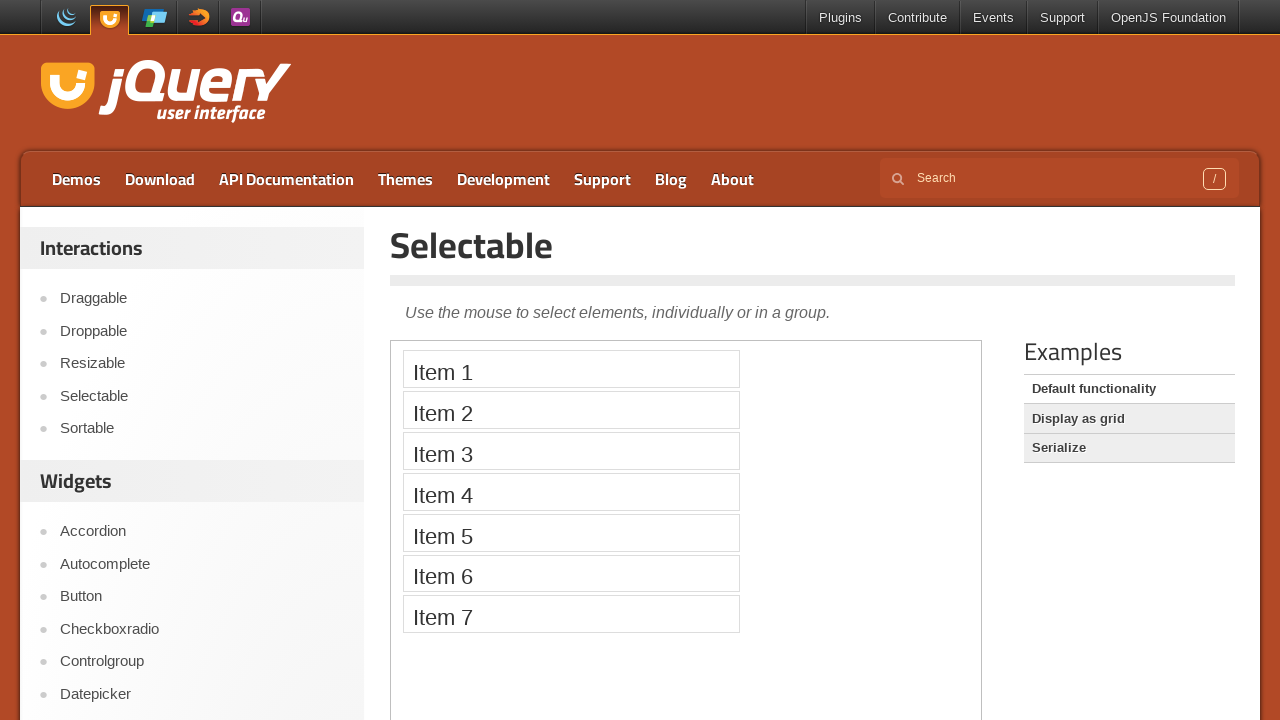

Ctrl+clicked on item 3 to select it at (571, 451) on .demo-frame >> internal:control=enter-frame >> #selectable > li:nth-child(3)
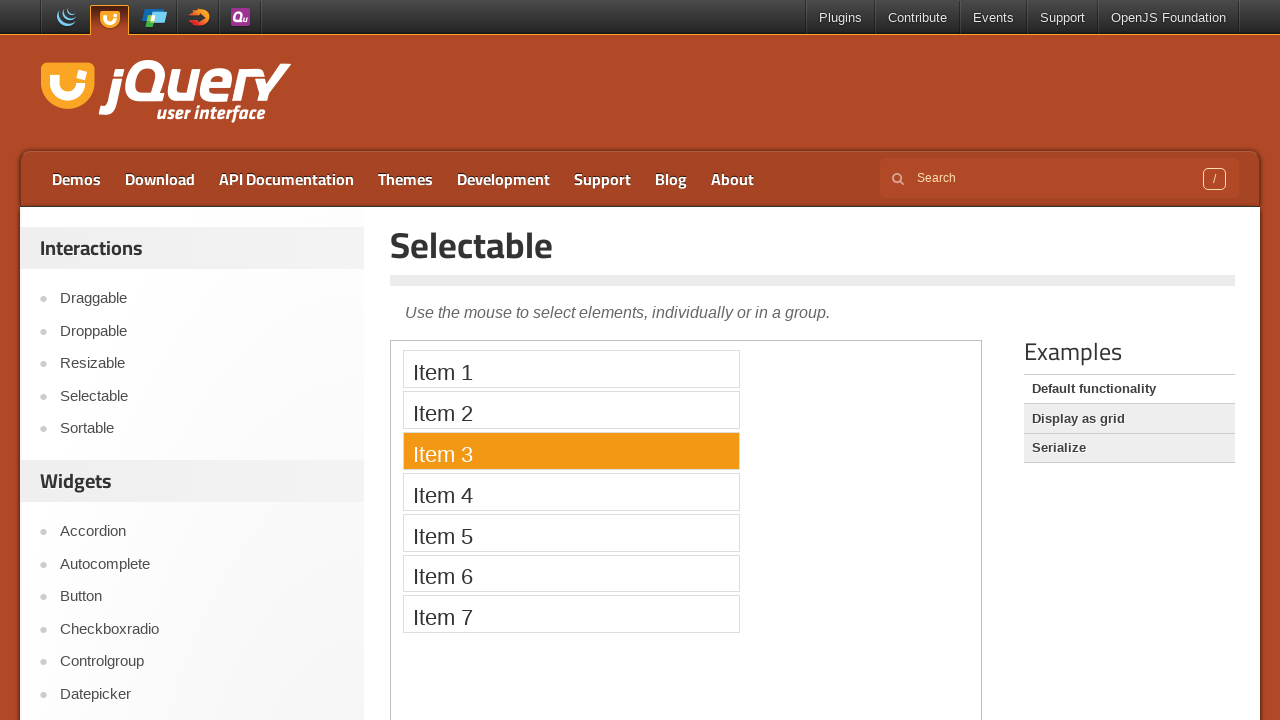

Ctrl+clicked on item 5 to add it to selection at (571, 532) on .demo-frame >> internal:control=enter-frame >> #selectable > li:nth-child(5)
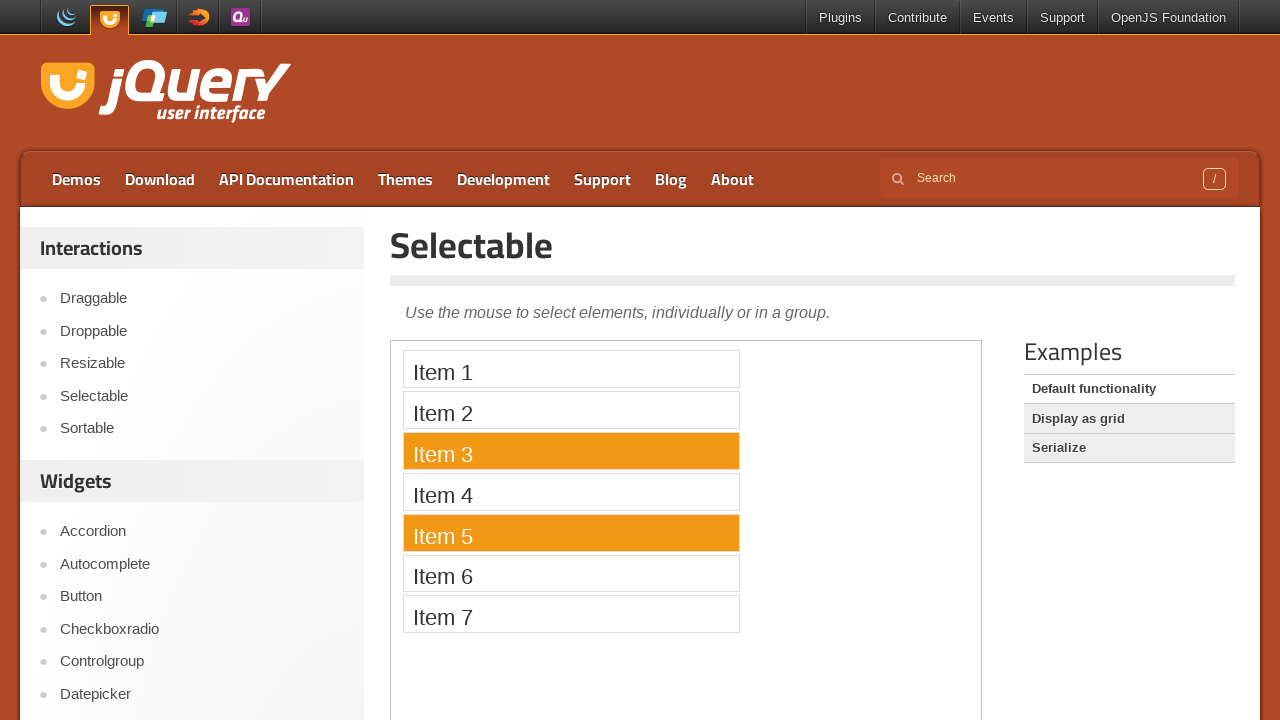

Ctrl+clicked on item 7 to add it to selection at (571, 614) on .demo-frame >> internal:control=enter-frame >> #selectable > li:nth-child(7)
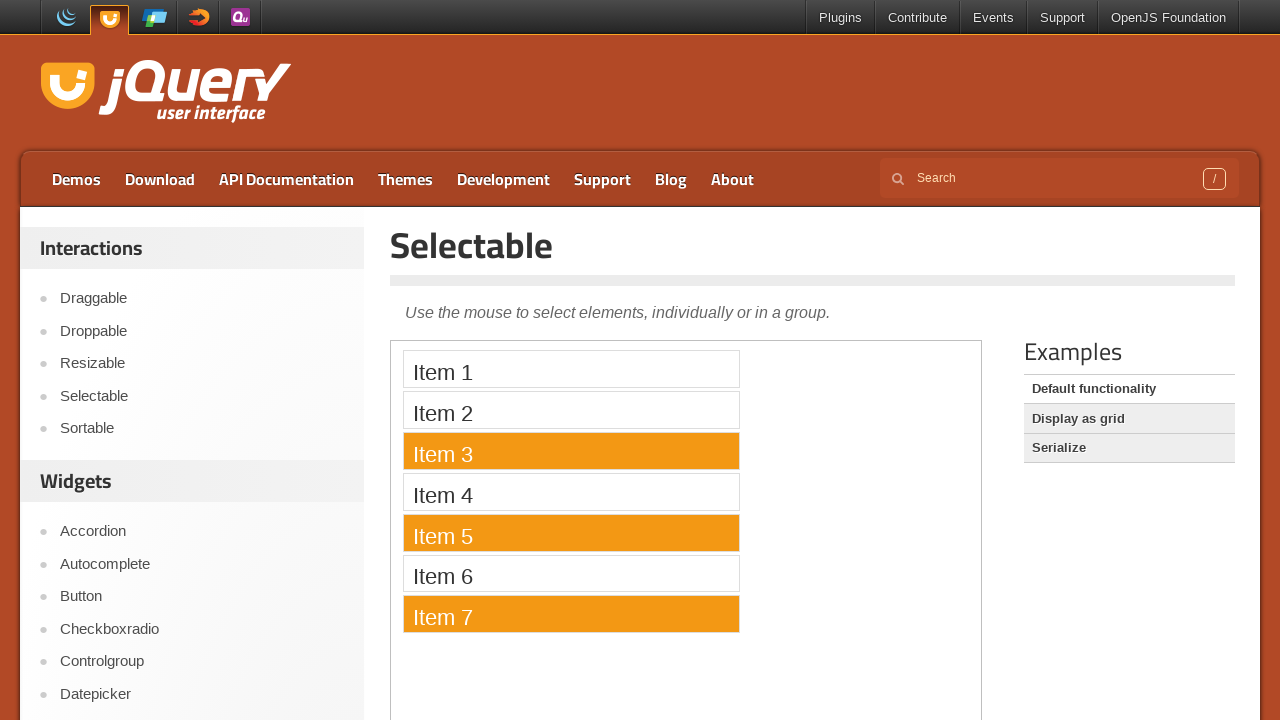

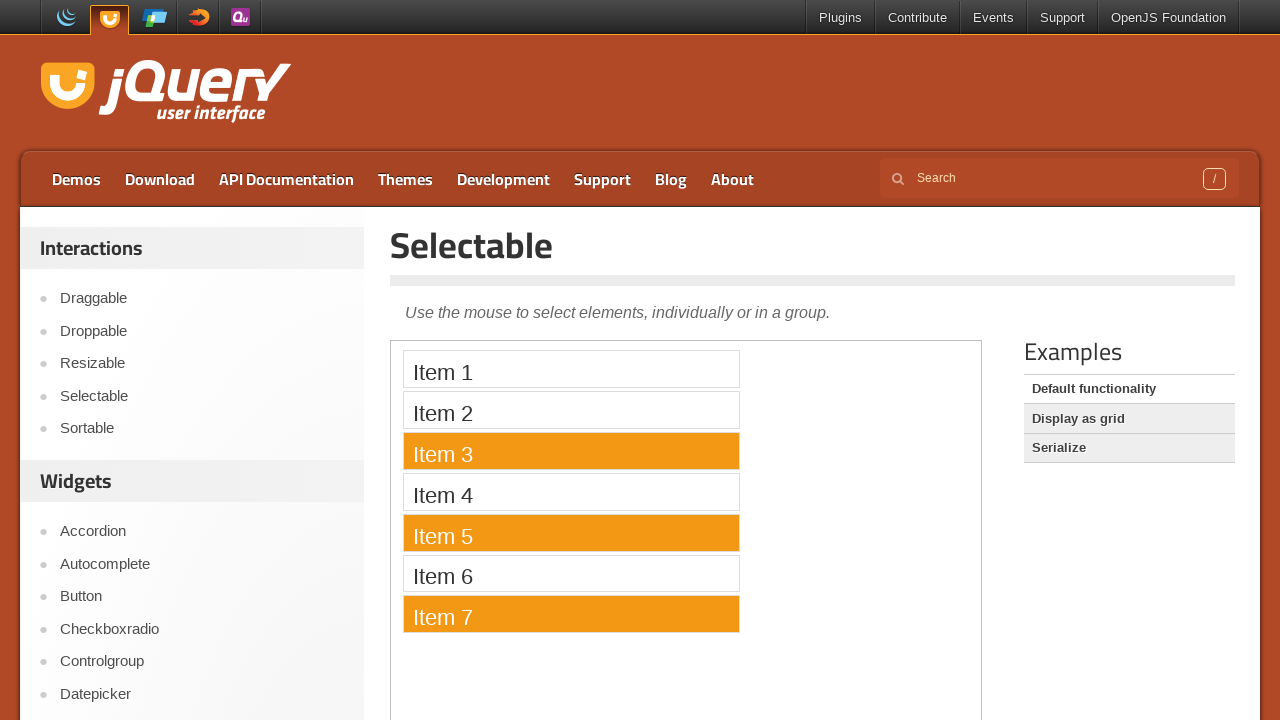